Tests subtraction functionality on the scientific calculator by clicking number and operator buttons to perform a subtraction calculation

Starting URL: https://www.calculator.net/

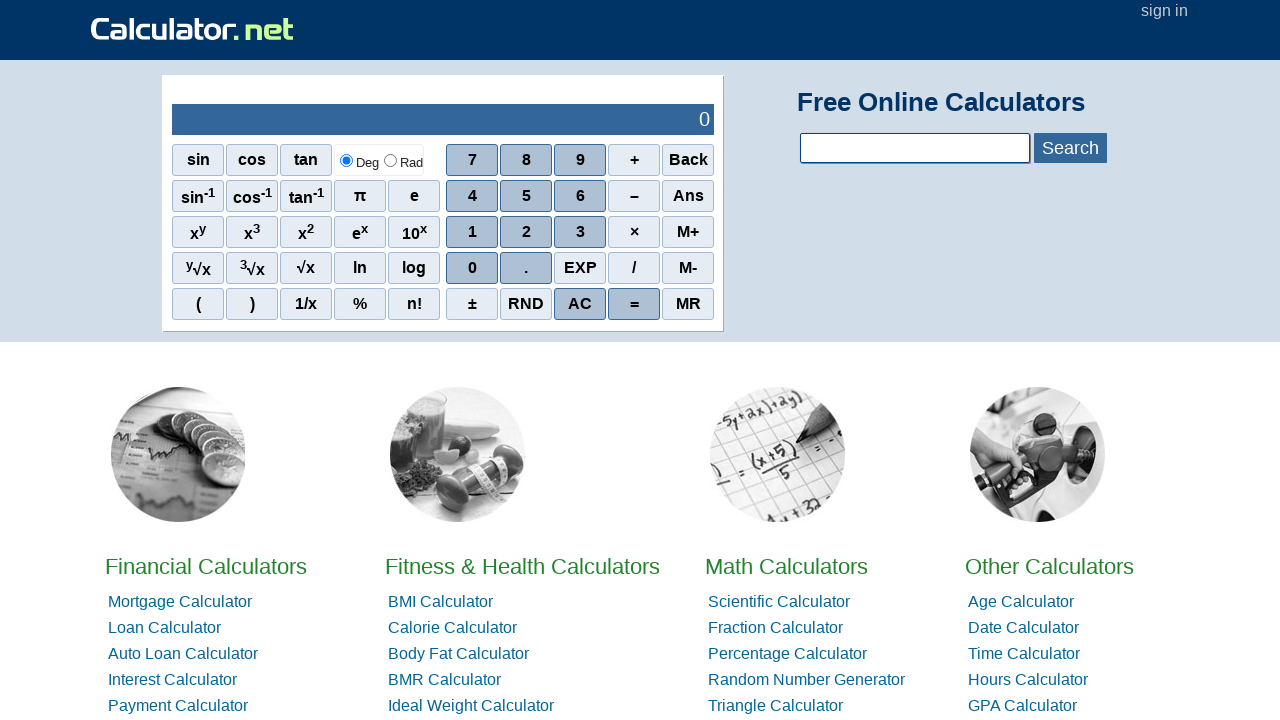

Clicked first number button (5) at (526, 232) on xpath=//*[@id="sciout"]/tbody/tr[2]/td[2]/div/div[3]/span[2]
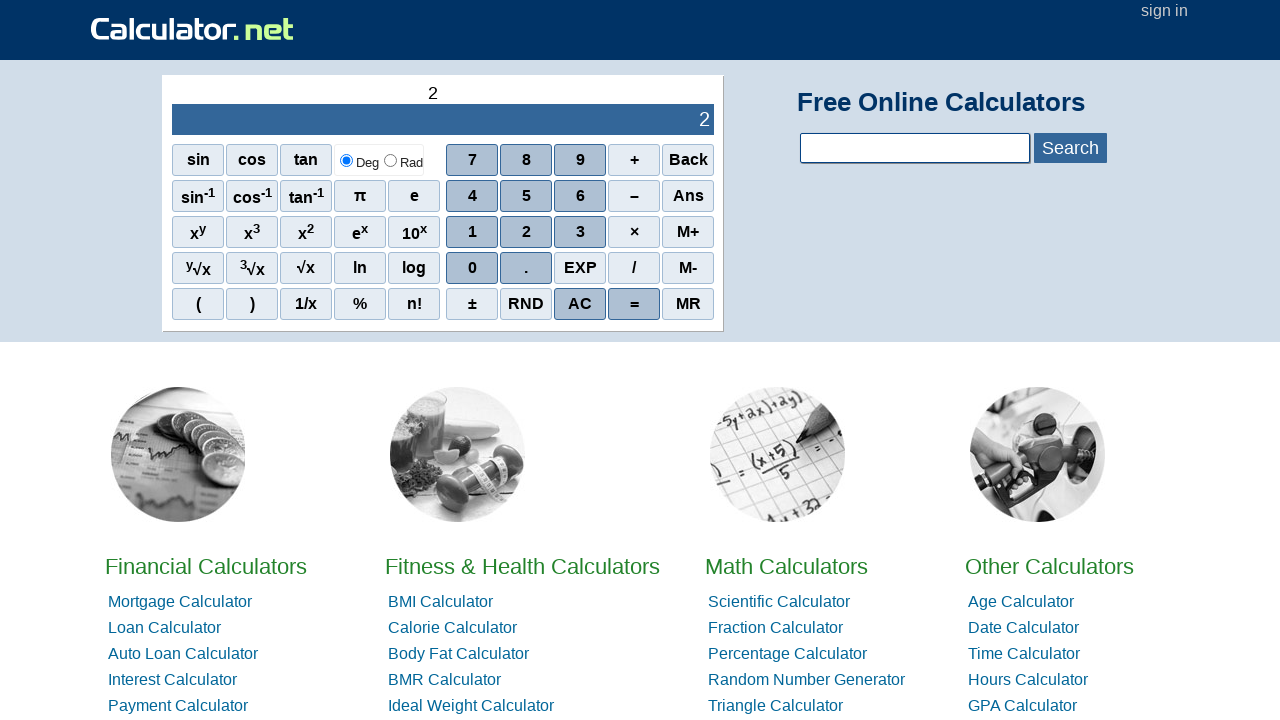

Clicked second number button (6) at (580, 232) on xpath=//*[@id="sciout"]/tbody/tr[2]/td[2]/div/div[3]/span[3]
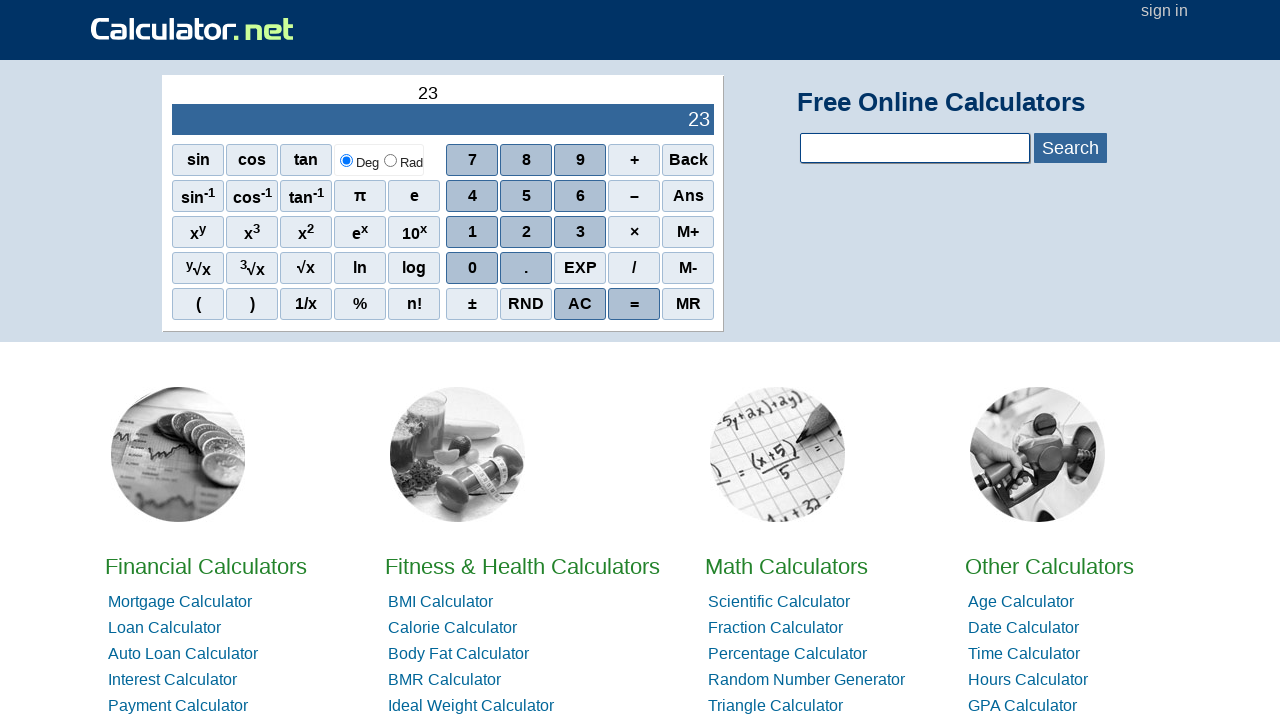

Clicked subtraction operator button at (472, 196) on xpath=//*[@id="sciout"]/tbody/tr[2]/td[2]/div/div[2]/span[1]
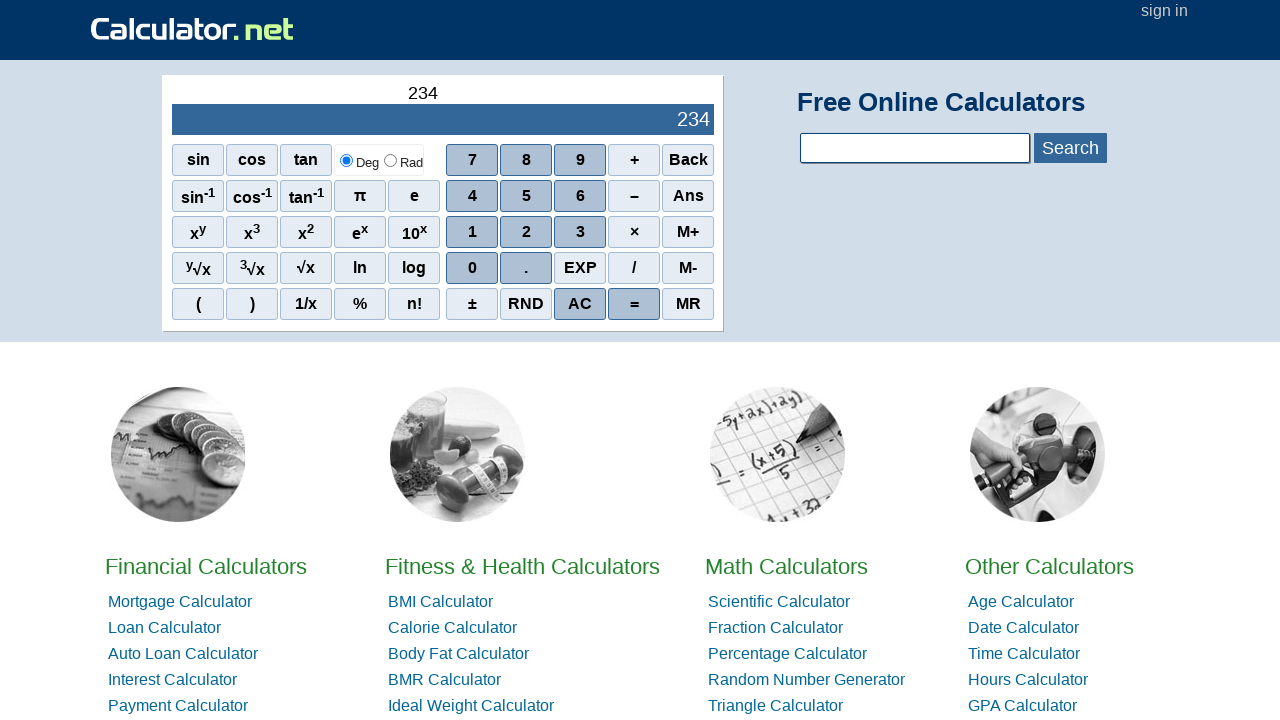

Clicked number button (1) at (526, 160) on xpath=//*[@id="sciout"]/tbody/tr[2]/td[2]/div/div[1]/span[2]
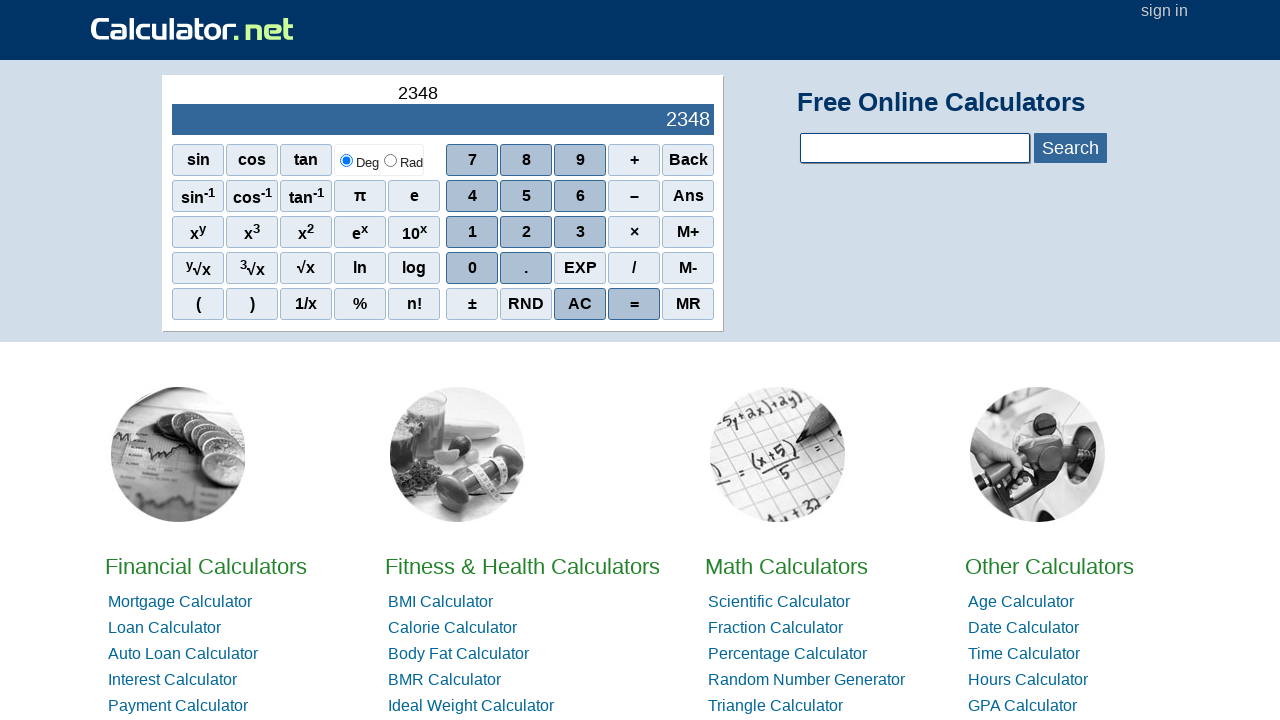

Clicked number button (5) at (526, 232) on xpath=//*[@id="sciout"]/tbody/tr[2]/td[2]/div/div[3]/span[2]
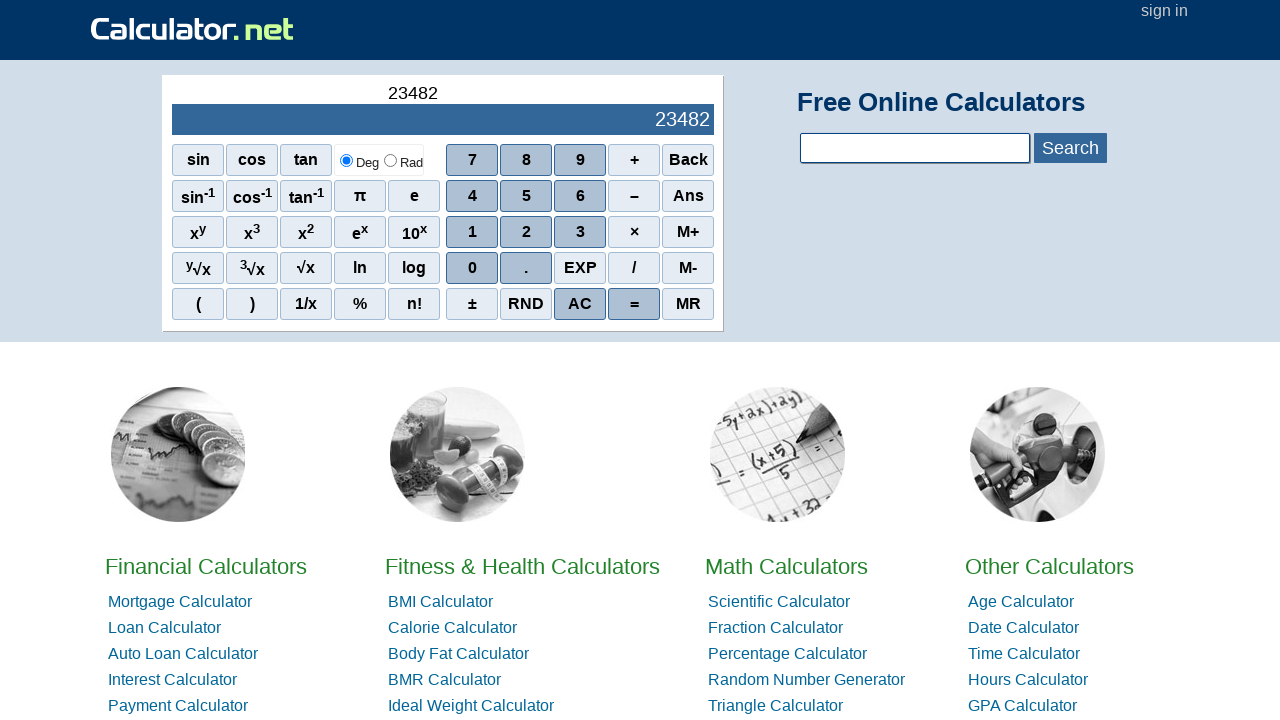

Clicked number button (6) at (580, 232) on xpath=//*[@id="sciout"]/tbody/tr[2]/td[2]/div/div[3]/span[3]
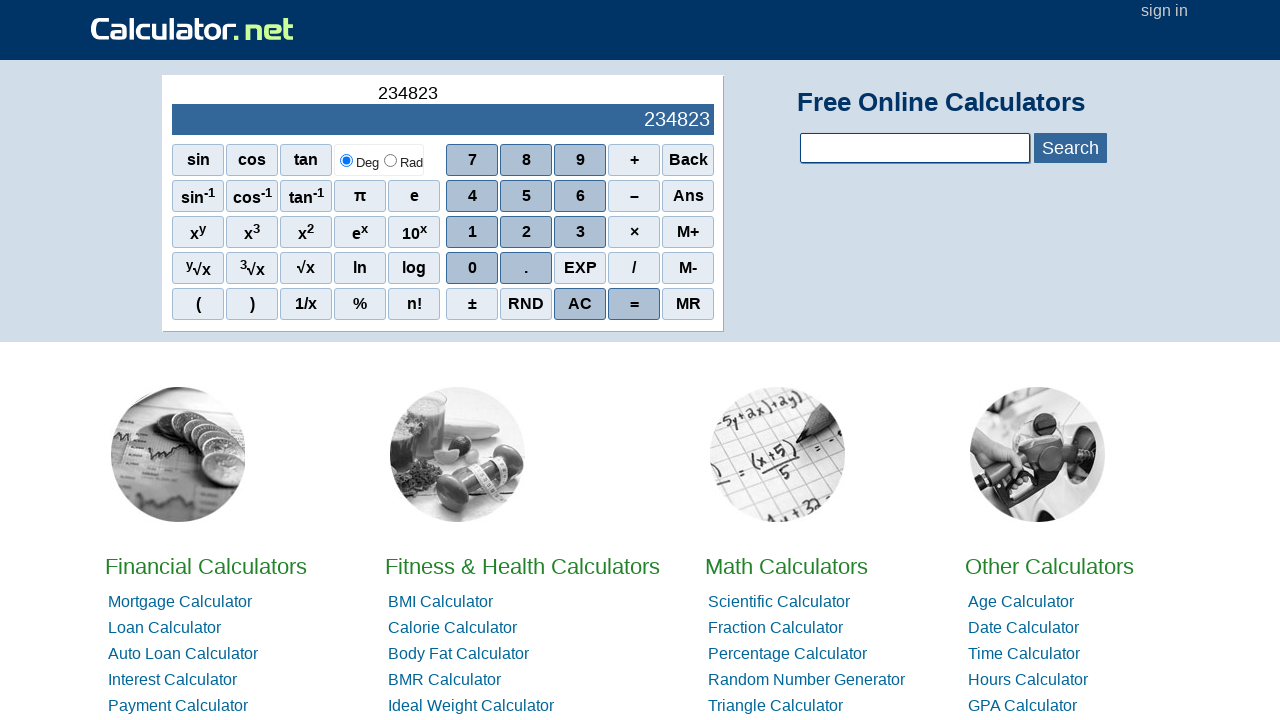

Clicked subtraction operator button at (634, 196) on xpath=//*[@id="sciout"]/tbody/tr[2]/td[2]/div/div[2]/span[4]
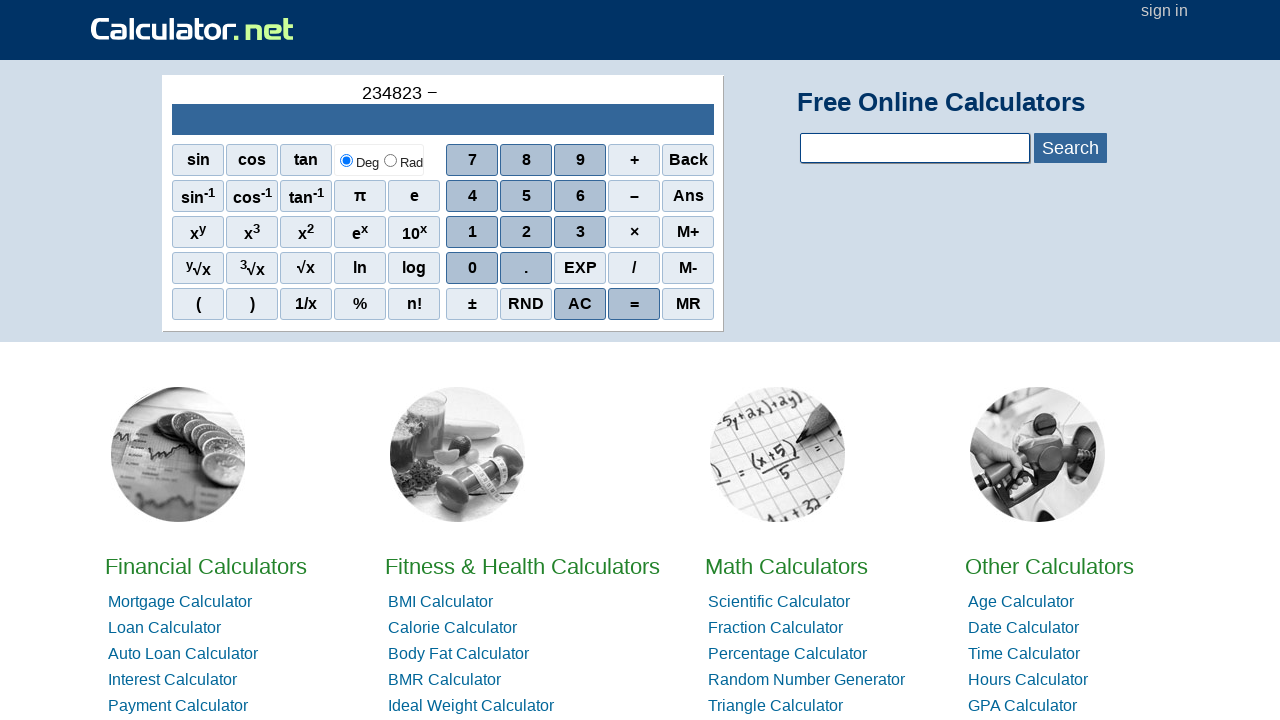

Clicked subtraction operator button again at (634, 196) on xpath=//*[@id="sciout"]/tbody/tr[2]/td[2]/div/div[2]/span[4]
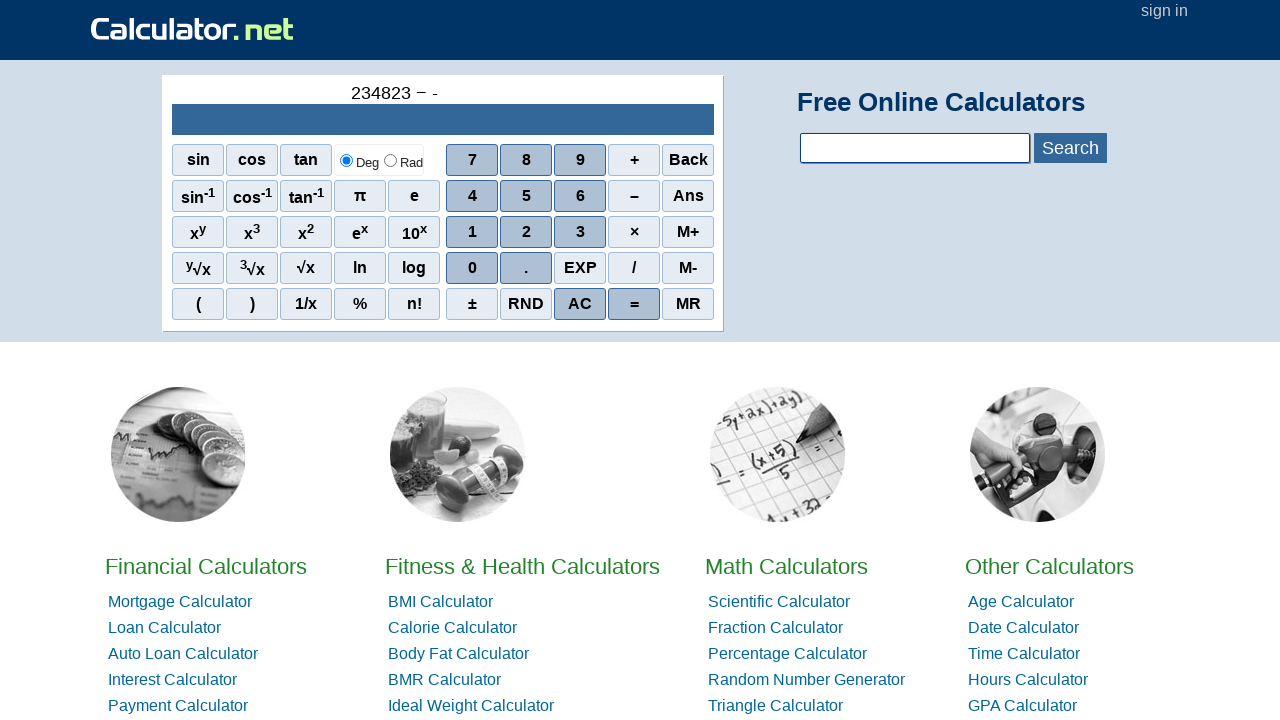

Clicked number button (5) at (526, 232) on xpath=//*[@id="sciout"]/tbody/tr[2]/td[2]/div/div[3]/span[2]
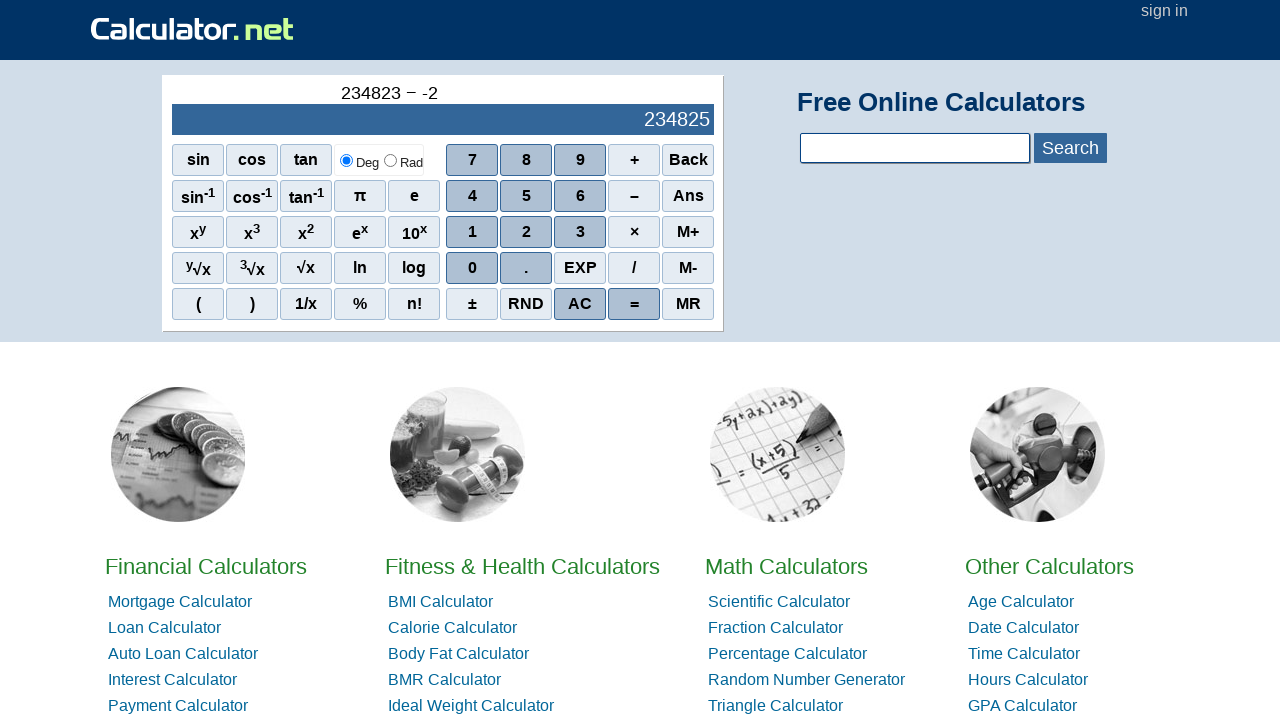

Clicked number button (6) at (580, 232) on xpath=//*[@id="sciout"]/tbody/tr[2]/td[2]/div/div[3]/span[3]
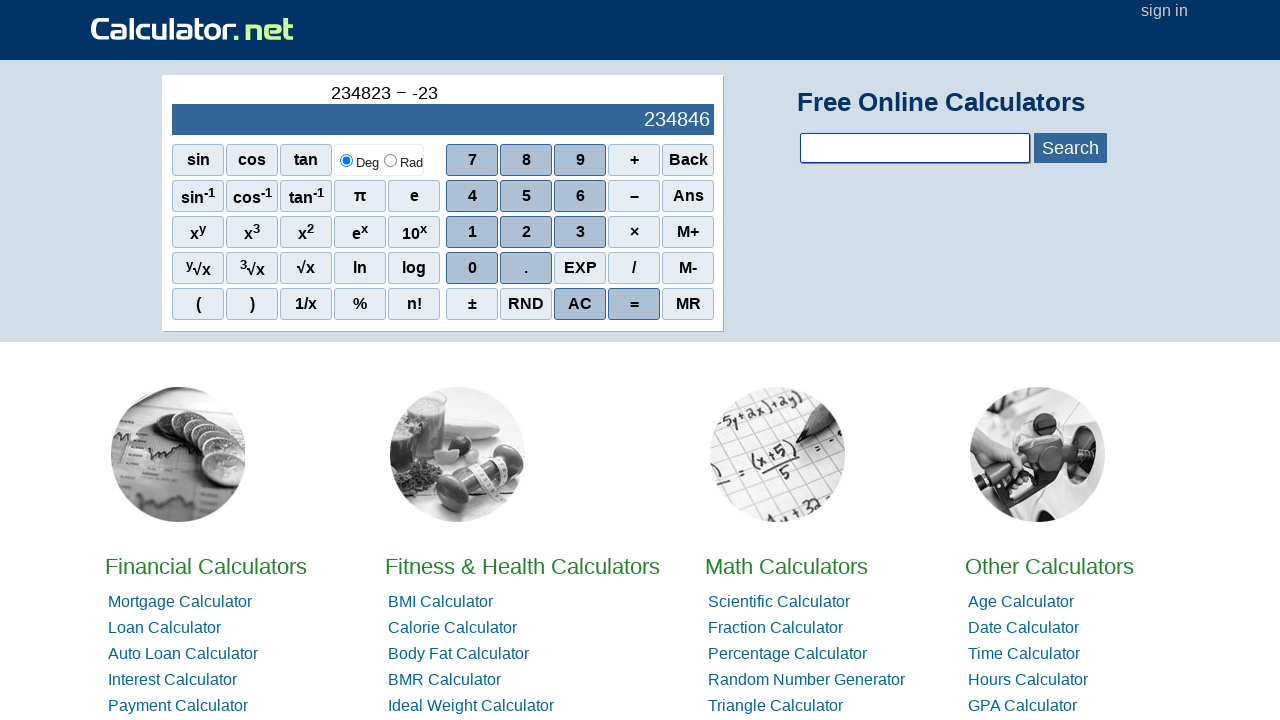

Clicked equals button to calculate result at (472, 268) on xpath=//*[@id="sciout"]/tbody/tr[2]/td[2]/div/div[4]/span[1]
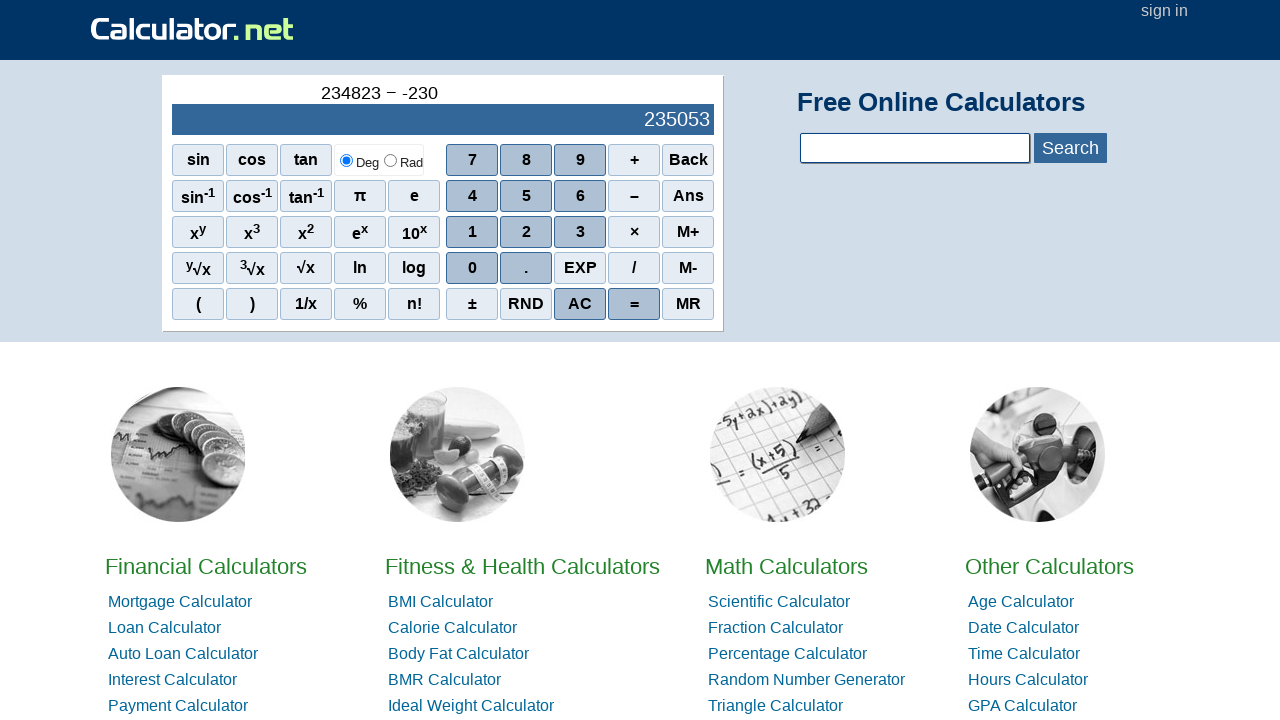

Clicked number button (2) at (580, 160) on xpath=//*[@id="sciout"]/tbody/tr[2]/td[2]/div/div[1]/span[3]
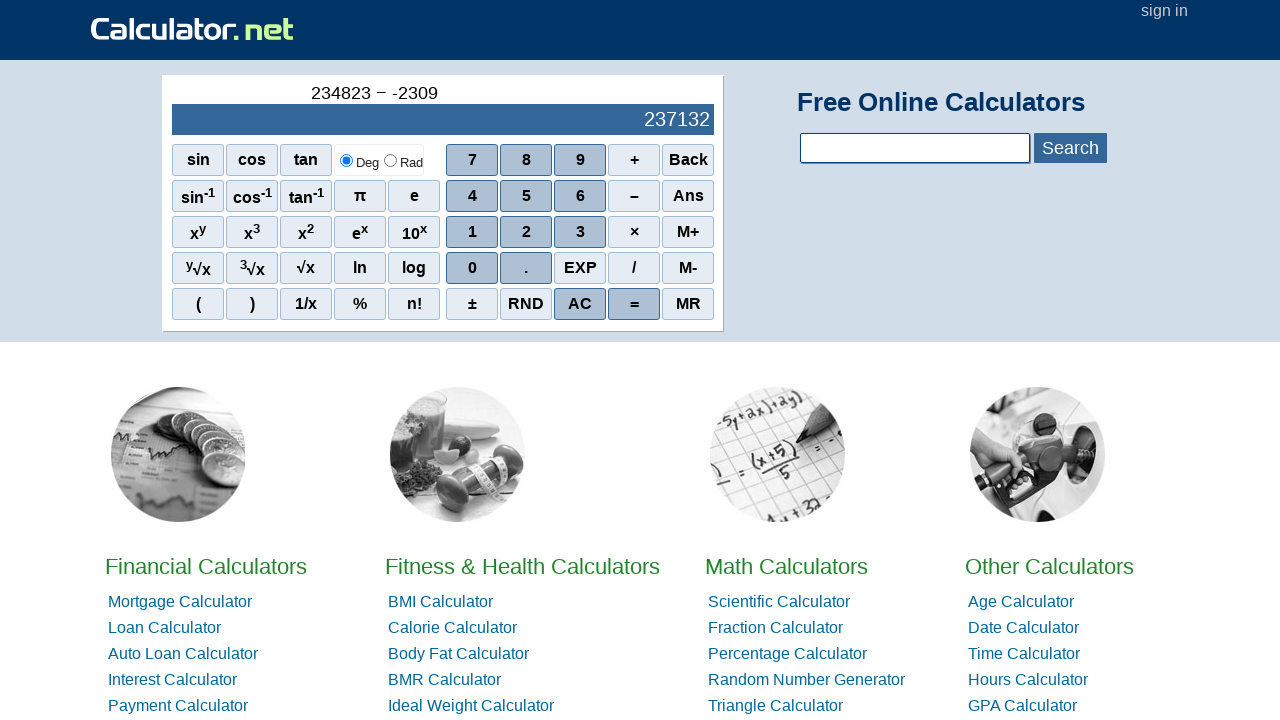

Clicked subtraction operator button at (472, 196) on xpath=//*[@id="sciout"]/tbody/tr[2]/td[2]/div/div[2]/span[1]
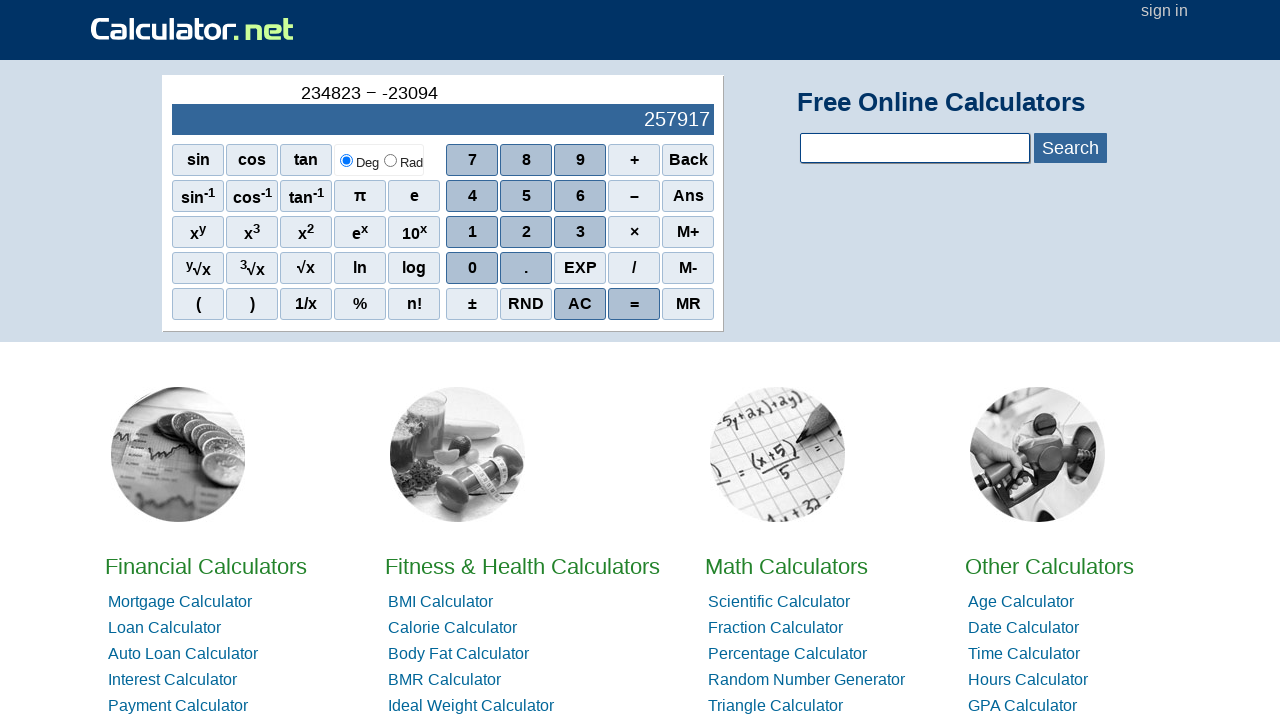

Clicked number button (1) at (526, 160) on xpath=//*[@id="sciout"]/tbody/tr[2]/td[2]/div/div[1]/span[2]
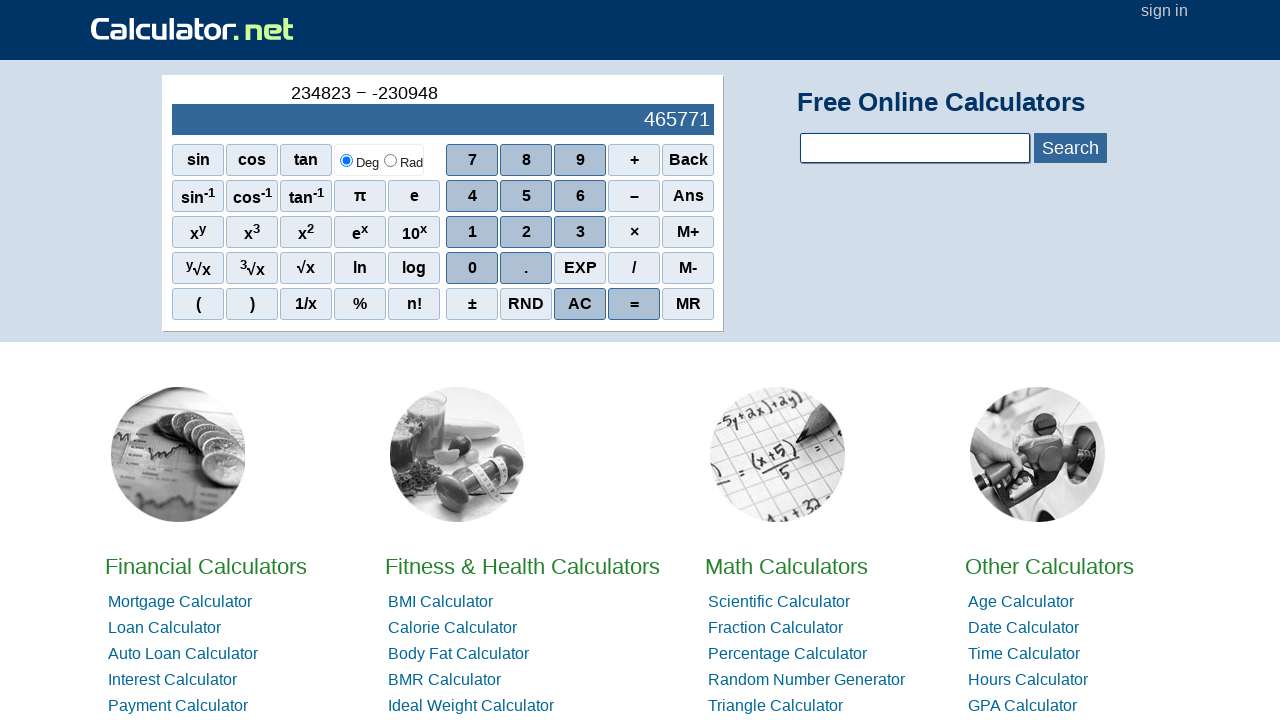

Clicked number button (5) at (526, 232) on xpath=//*[@id="sciout"]/tbody/tr[2]/td[2]/div/div[3]/span[2]
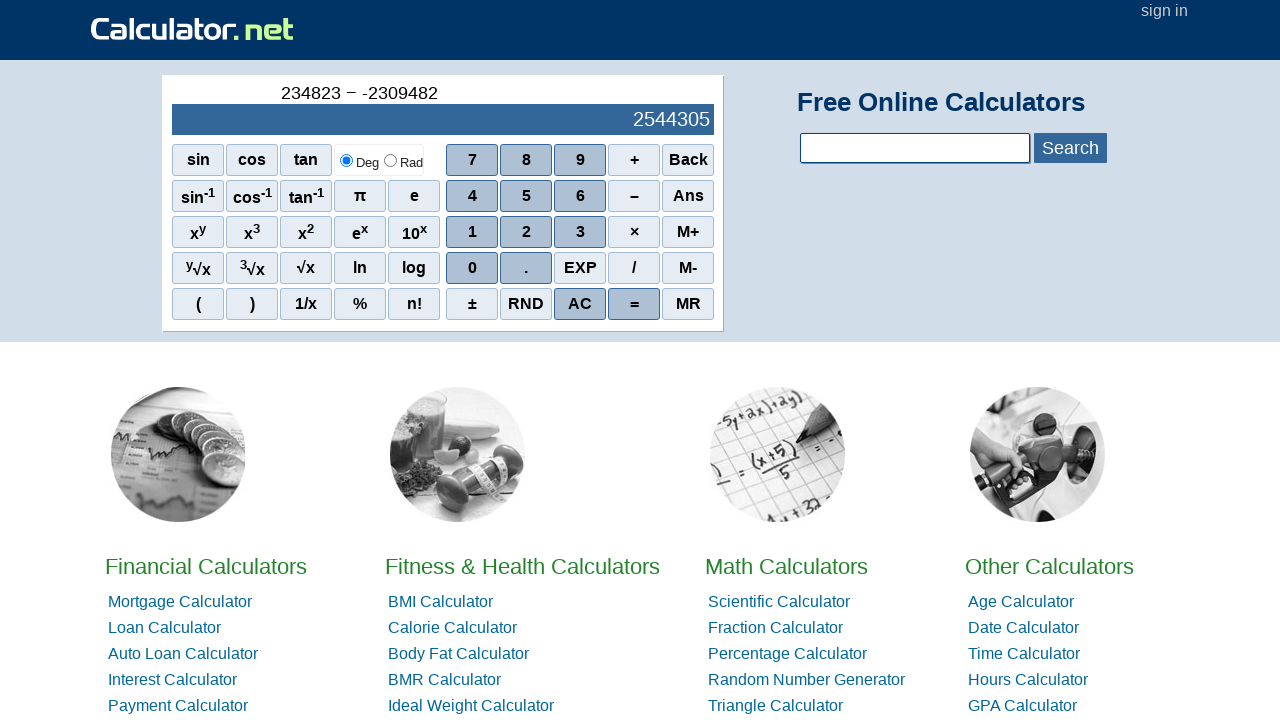

Clicked number button (6) at (580, 232) on xpath=//*[@id="sciout"]/tbody/tr[2]/td[2]/div/div[3]/span[3]
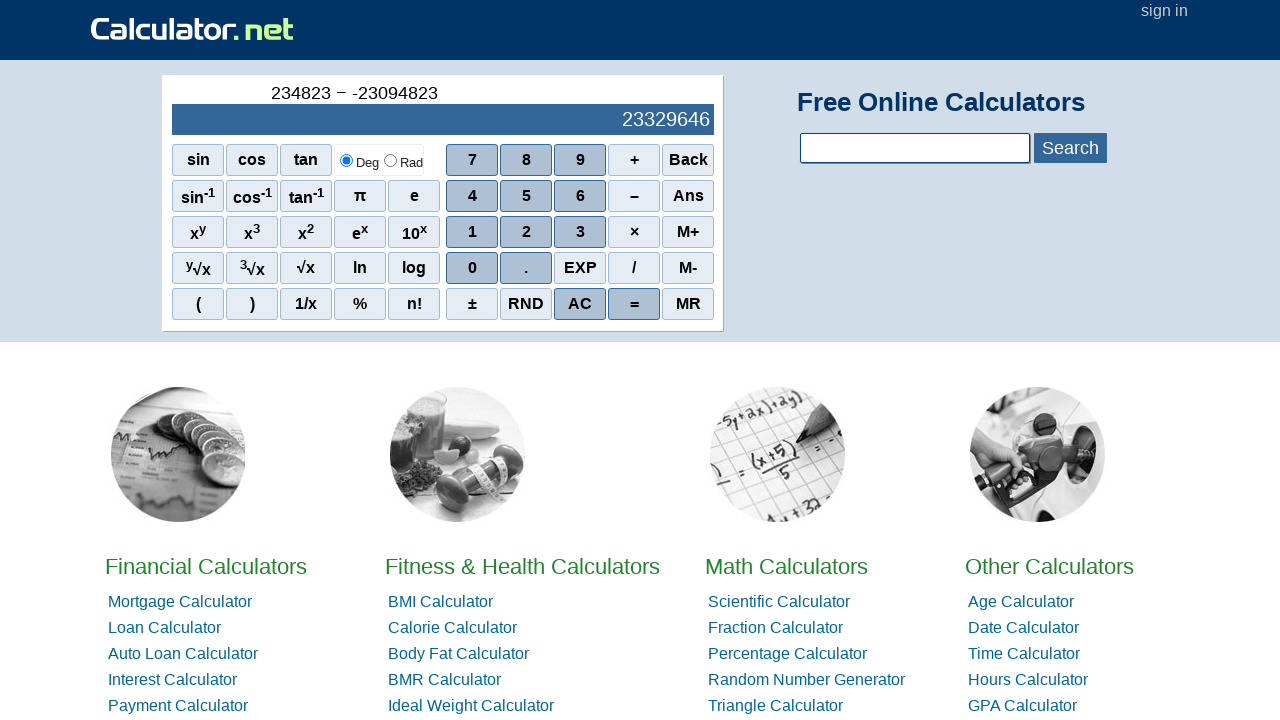

Subtraction calculation result displayed in output
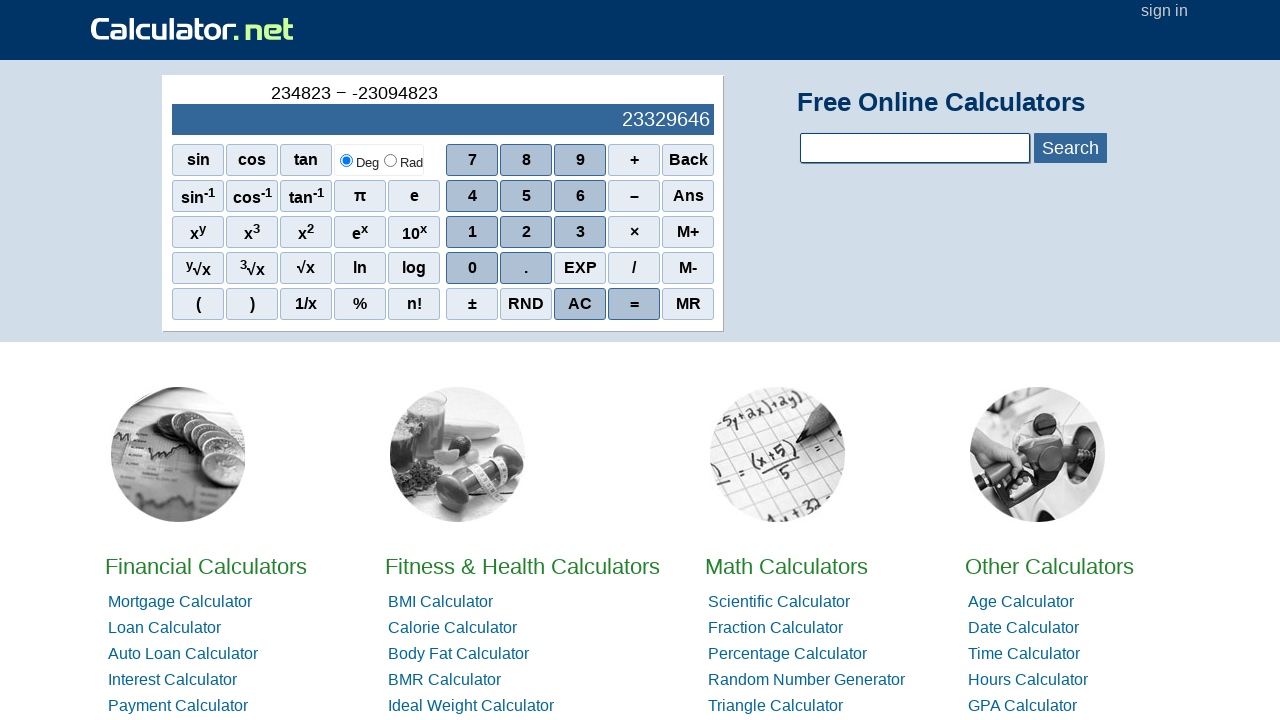

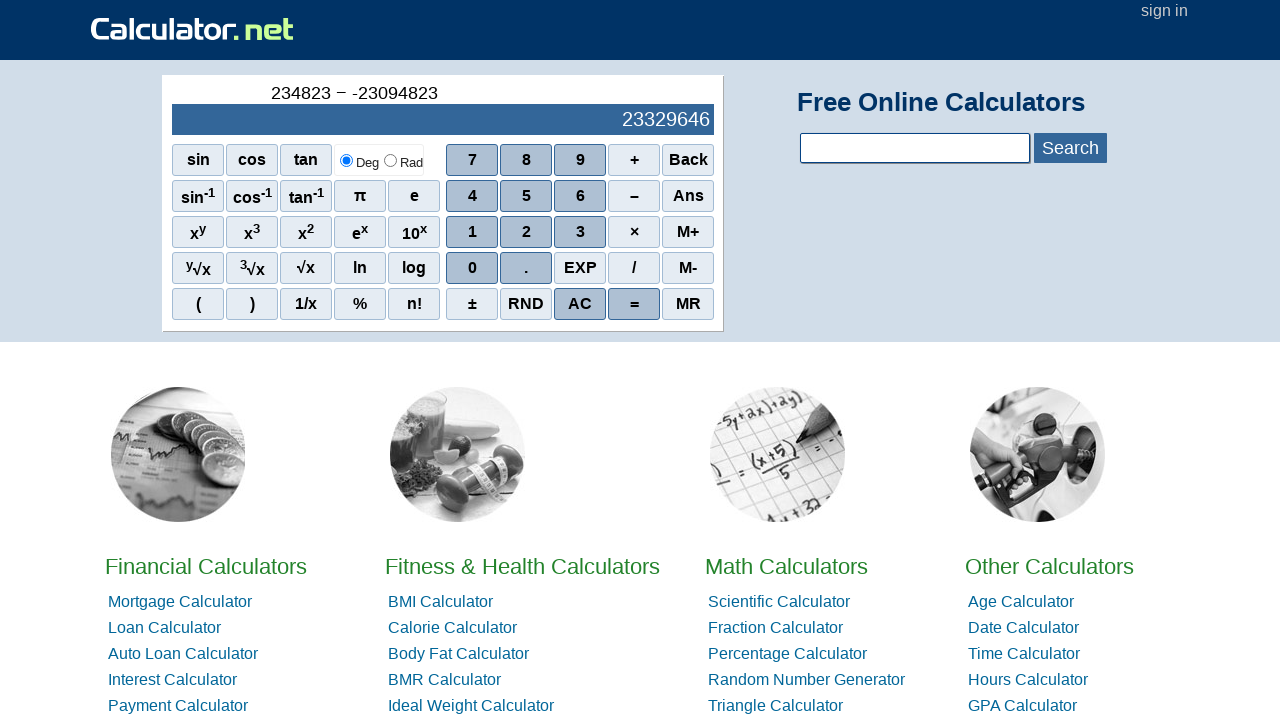